Tests a registration form by filling in first name, last name, and username fields, then submitting the form and verifying the success message appears.

Starting URL: http://suninjuly.github.io/registration1.html

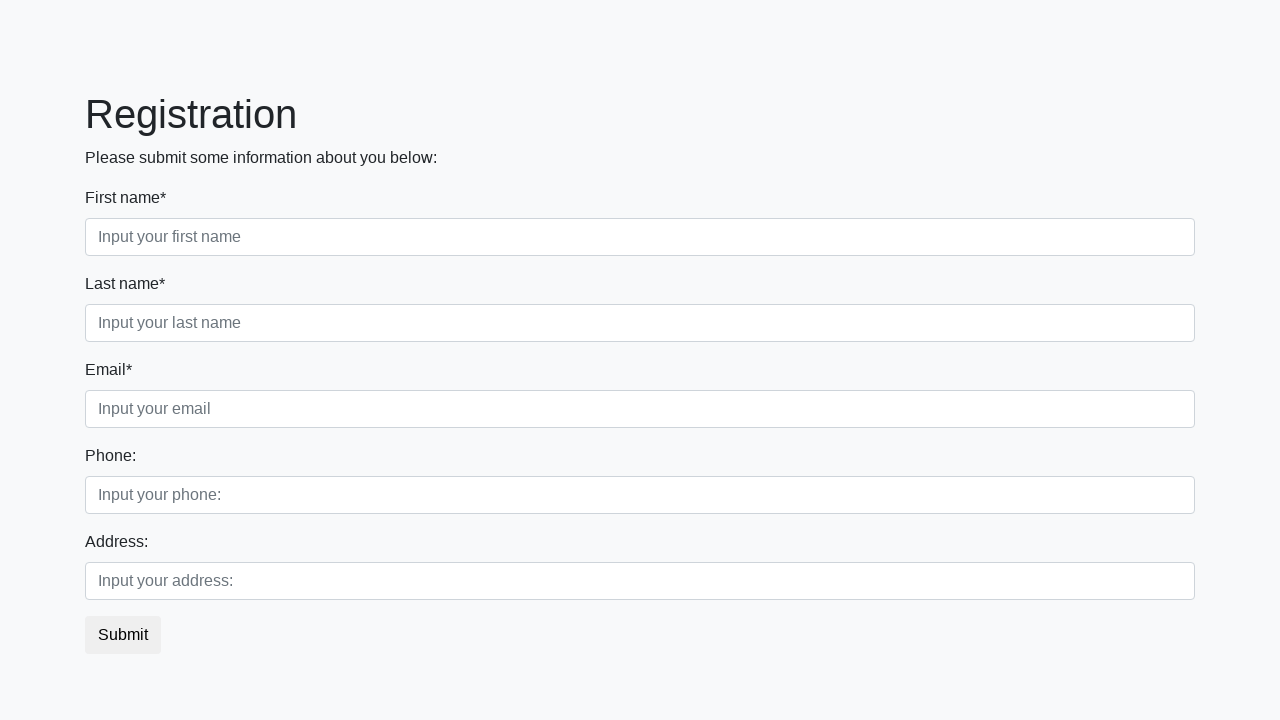

Filled first name field with 'Ivan' on .first_block .first
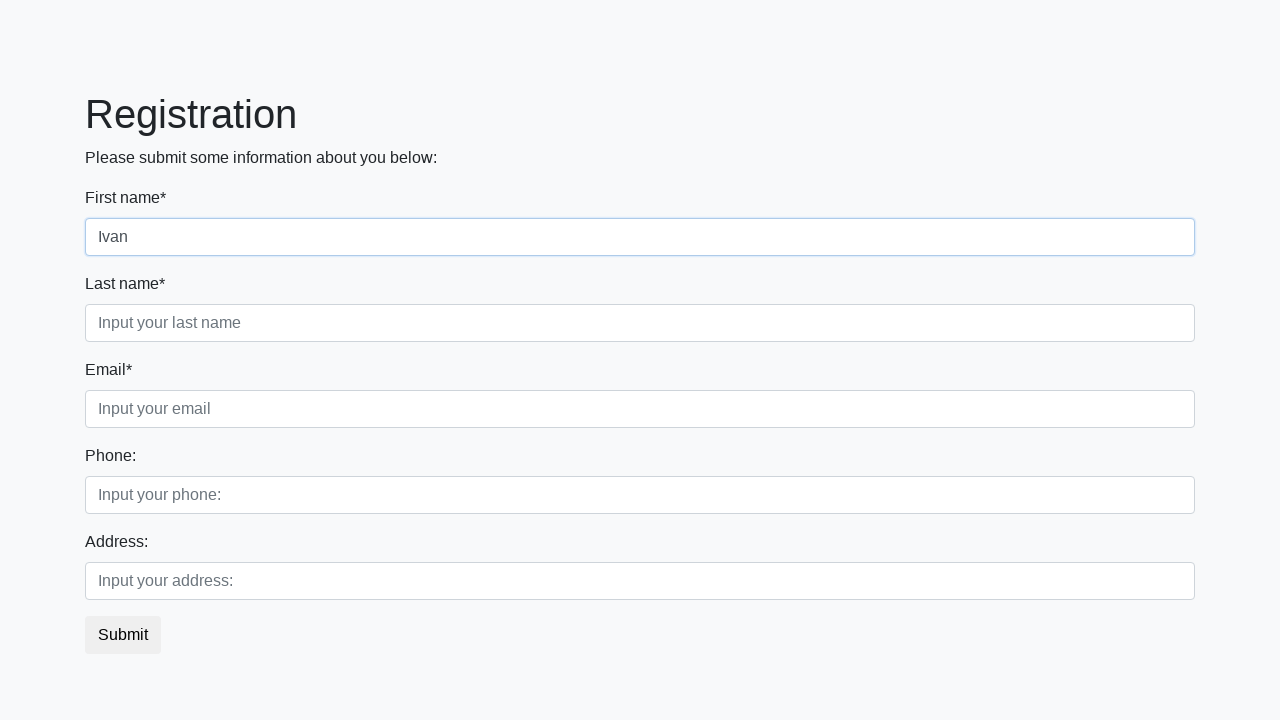

Filled last name field with 'Petrov' on .first_block .second
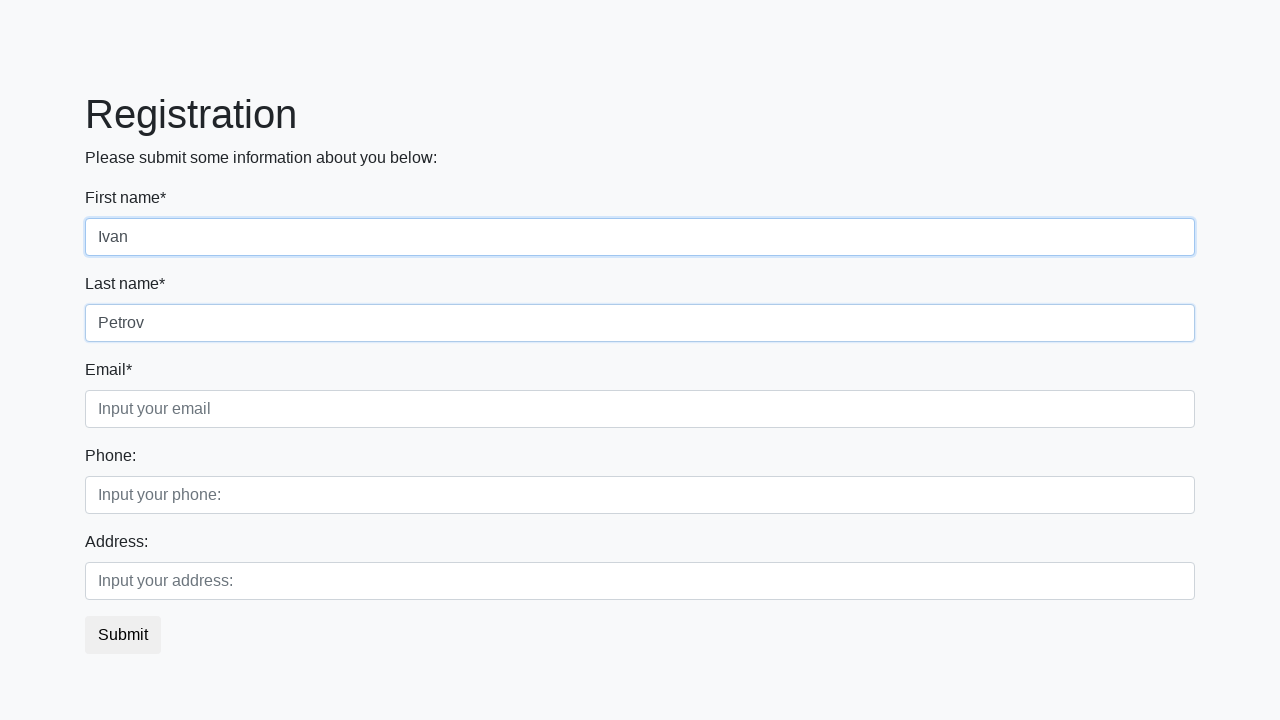

Filled username field with 'Petrov555' on .form-control.third
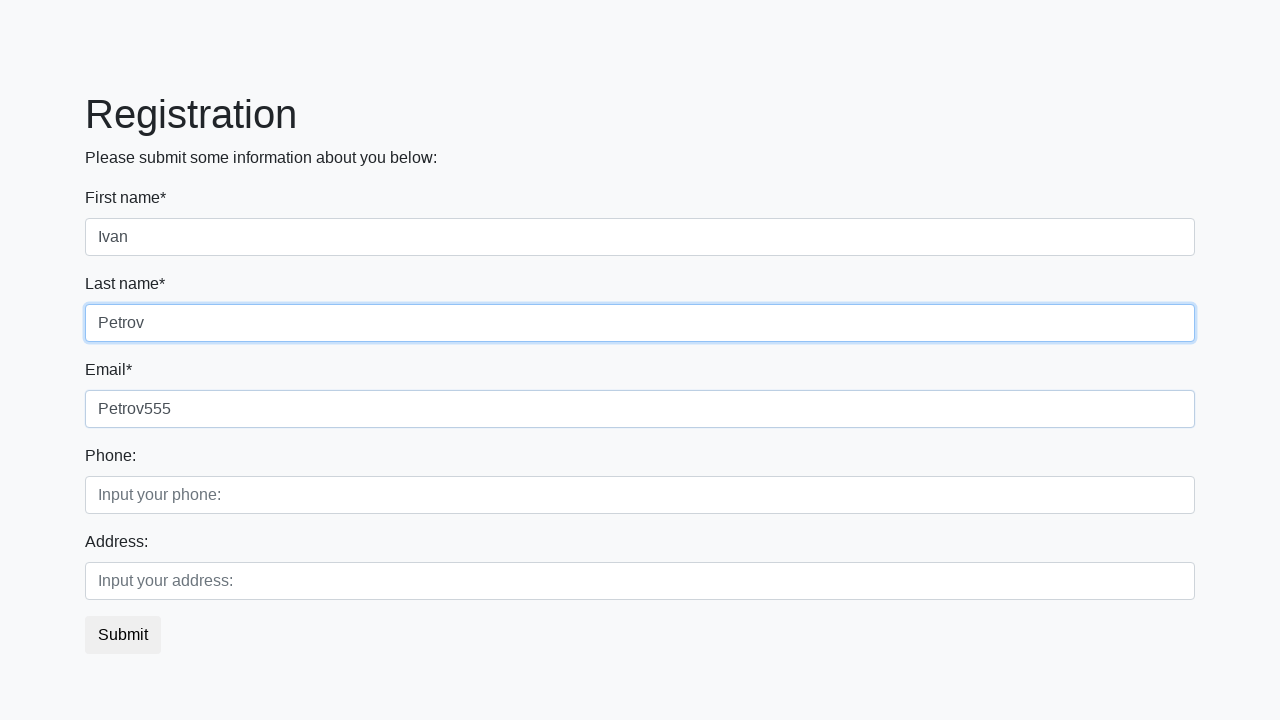

Clicked submit button to register at (123, 635) on button.btn
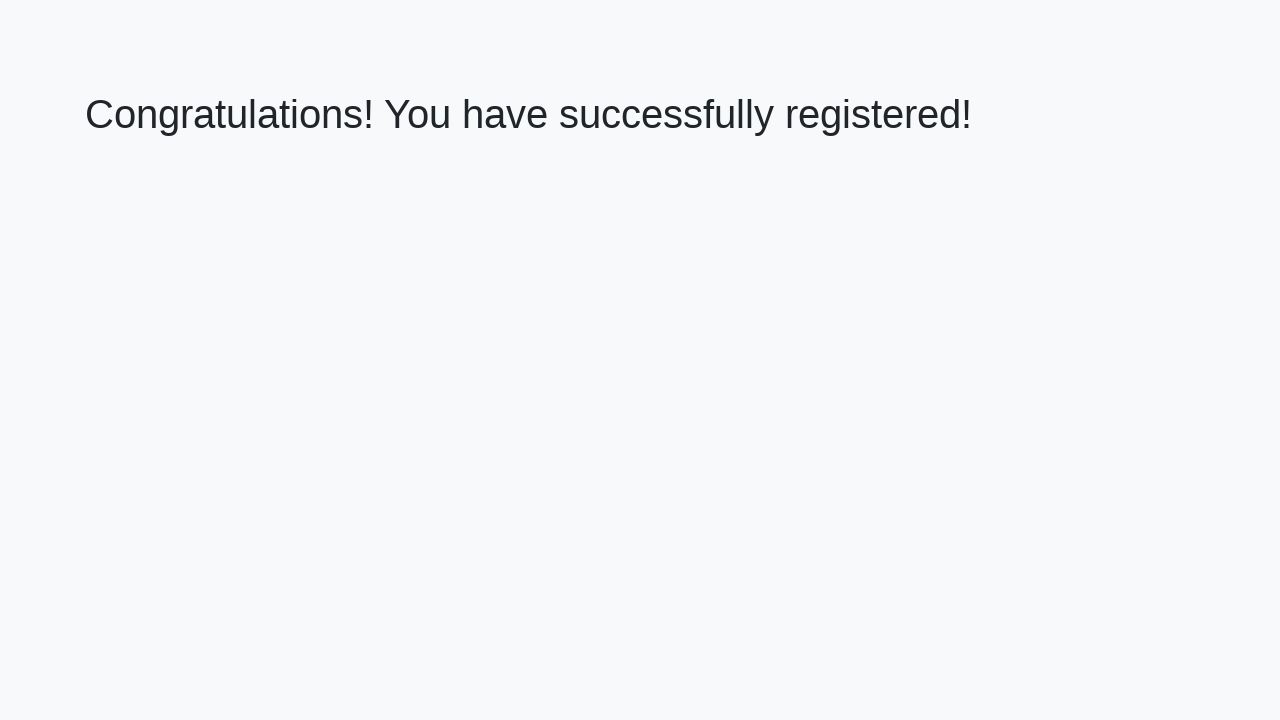

Success message appeared - registration completed
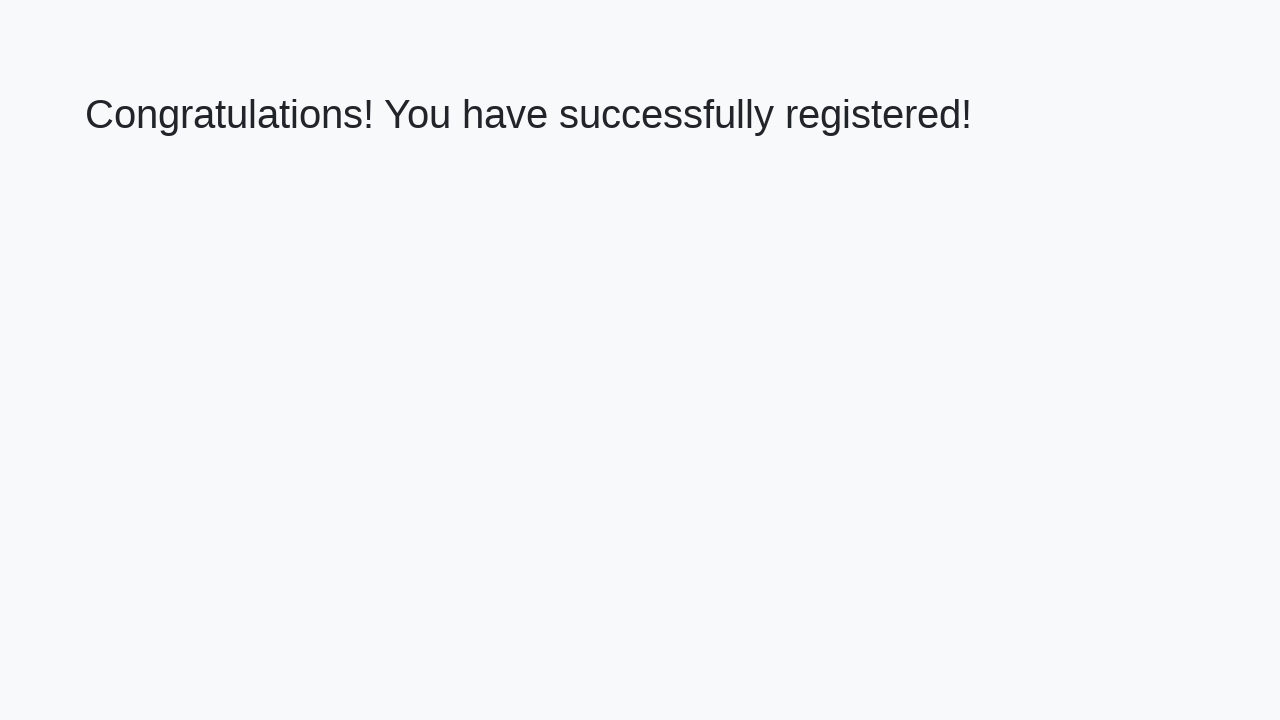

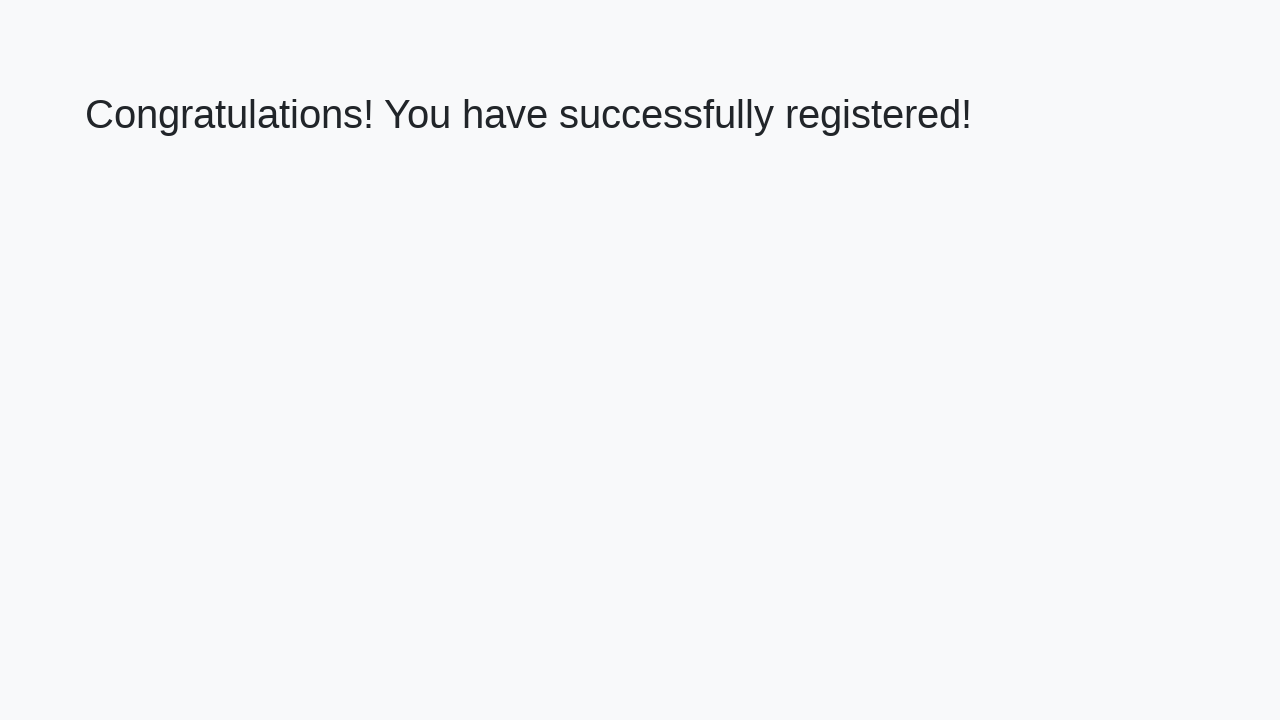